Tests the search/filter functionality on an e-commerce practice site by entering "Rice" in the search field and verifying that the filtered results all contain the search term.

Starting URL: https://rahulshettyacademy.com/seleniumPractise/#/offers

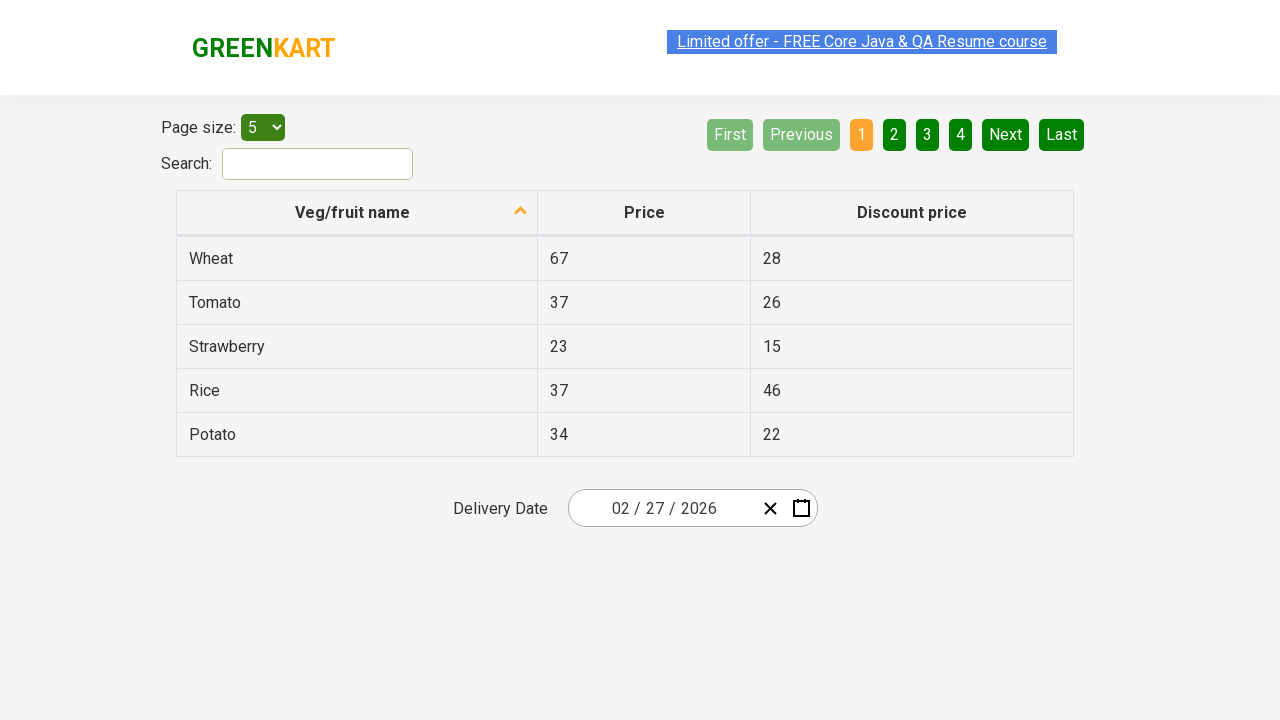

Filled search field with 'Rice' on #search-field
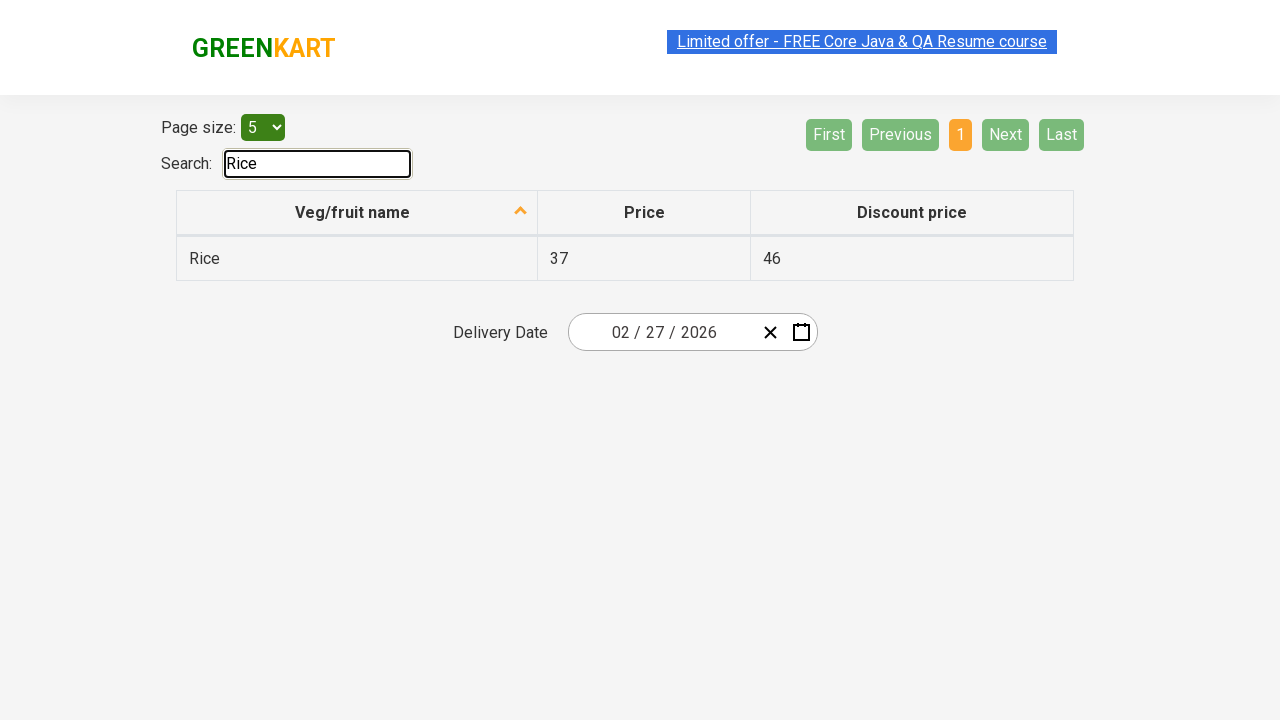

Waited for table to update with filtered results
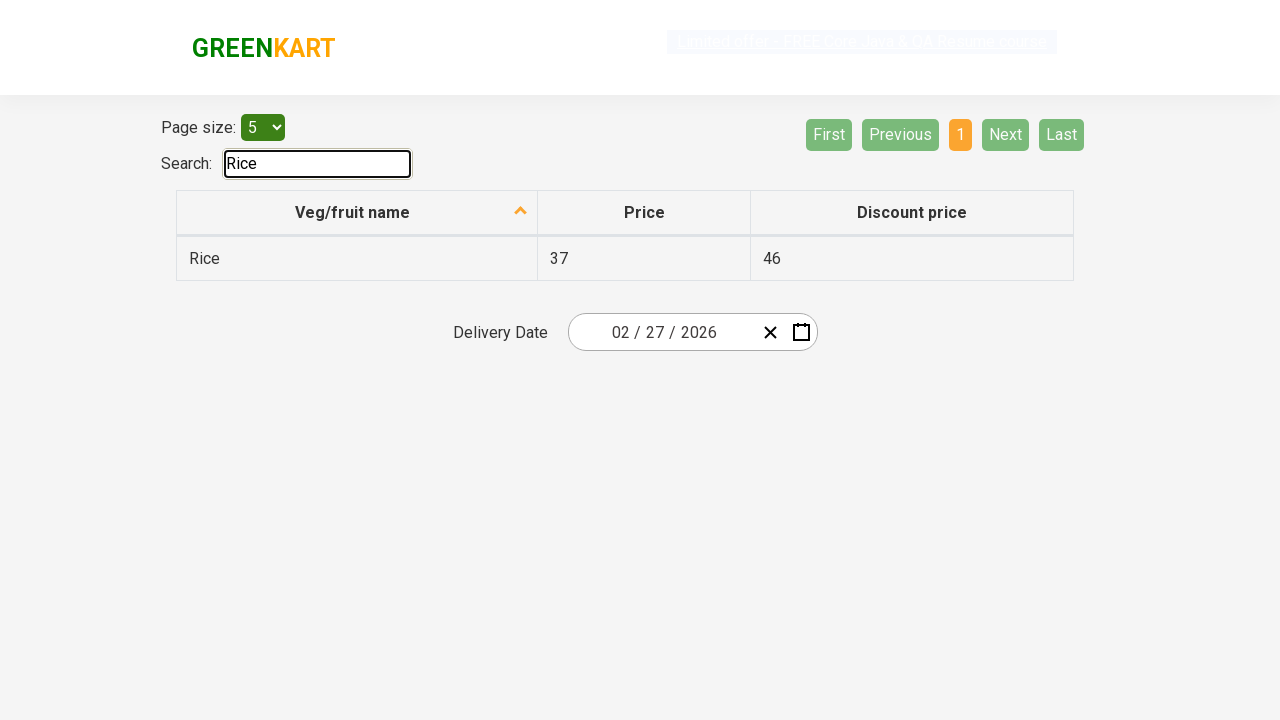

Verified that filtered results contain 'Rice'
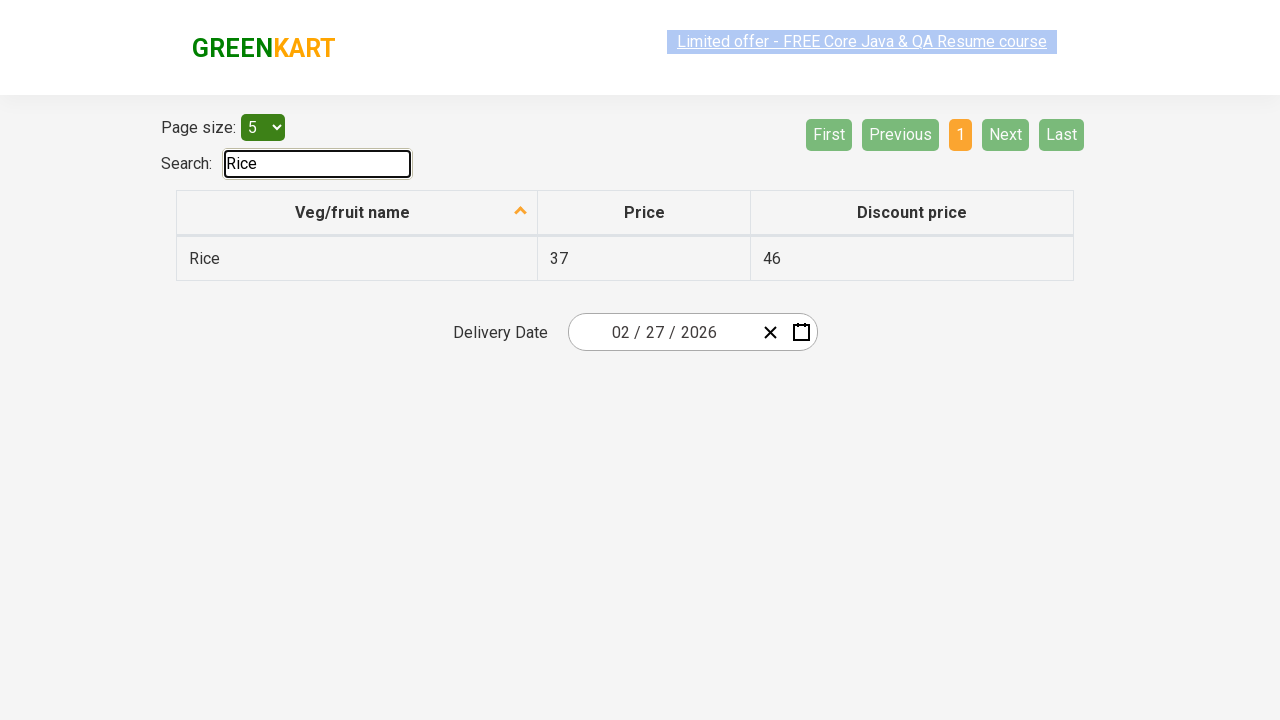

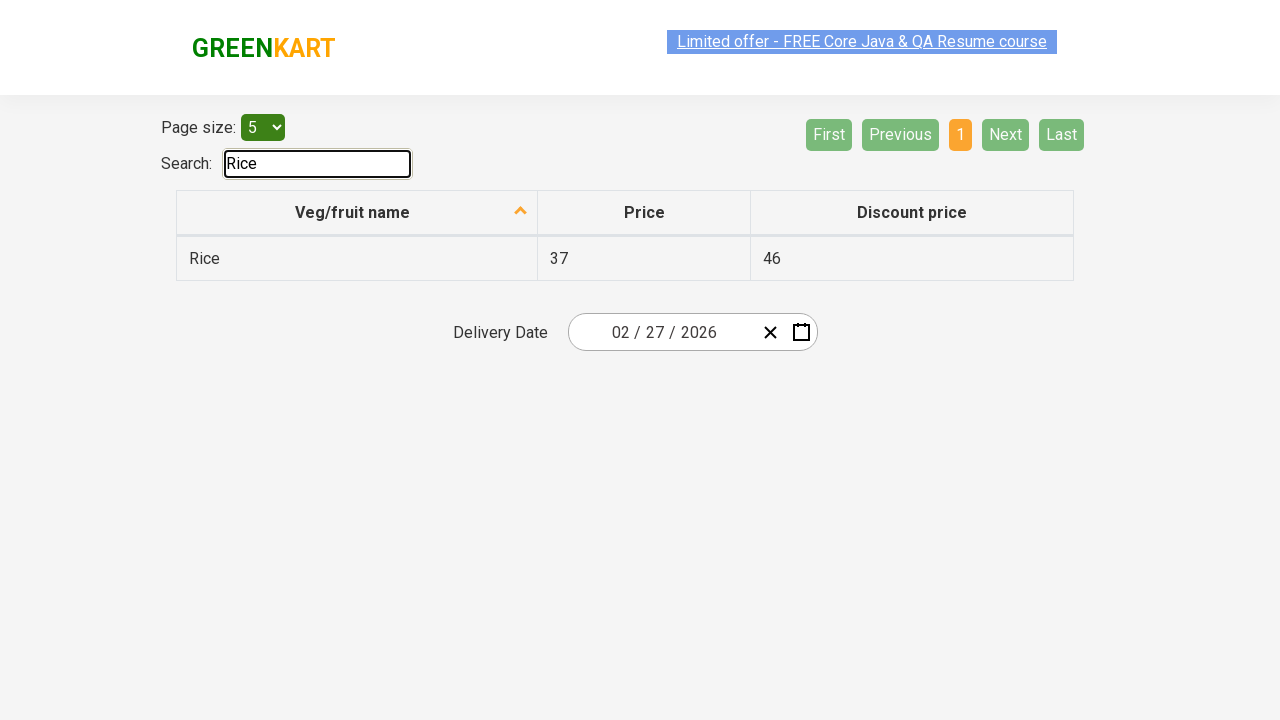